Tests dynamic loading Example 1 where an element is hidden on the page and becomes visible after clicking Start button and waiting for loading to complete.

Starting URL: https://the-internet.herokuapp.com/dynamic_loading

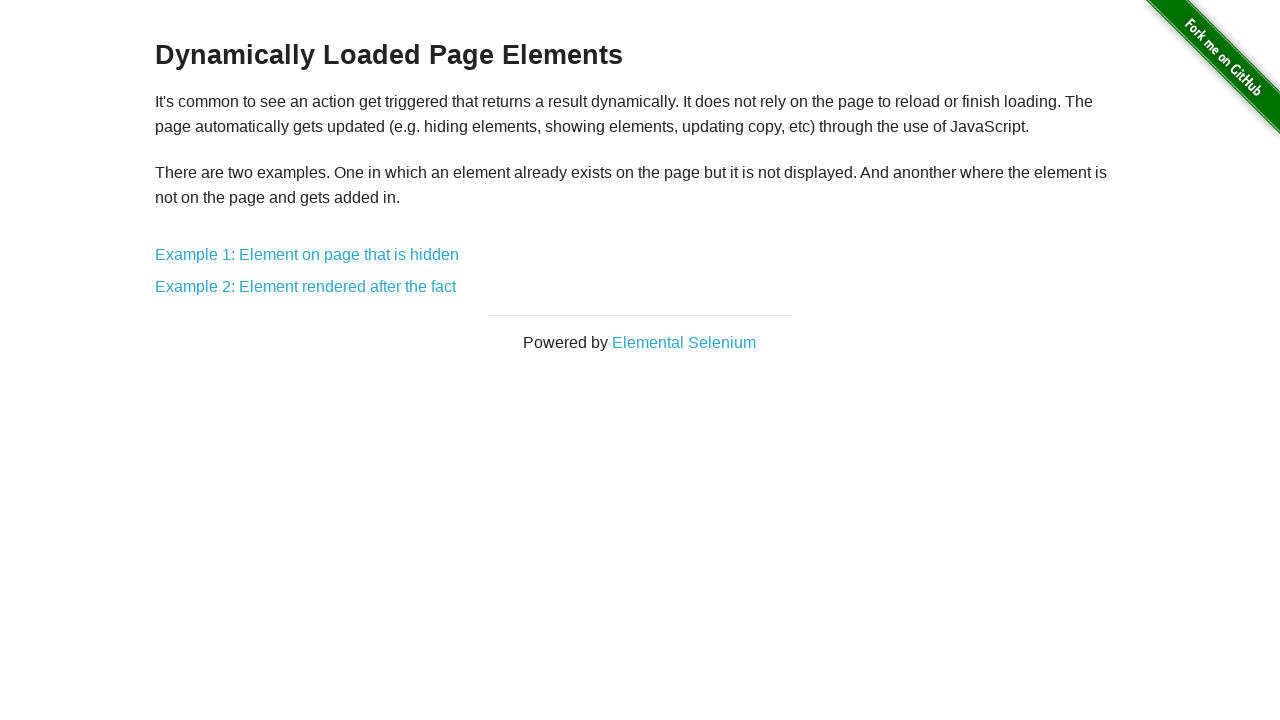

Clicked Example 1 link to navigate to dynamic loading page at (307, 255) on a[href='/dynamic_loading/1']
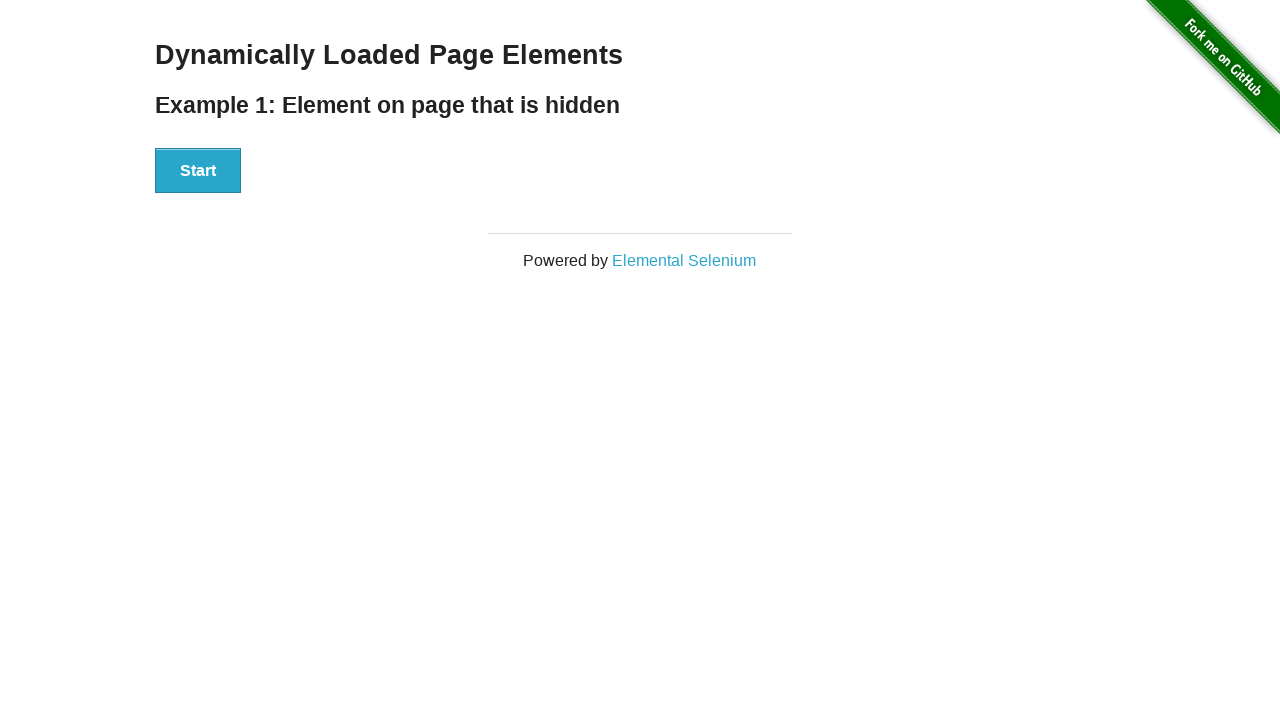

Start button is visible and ready
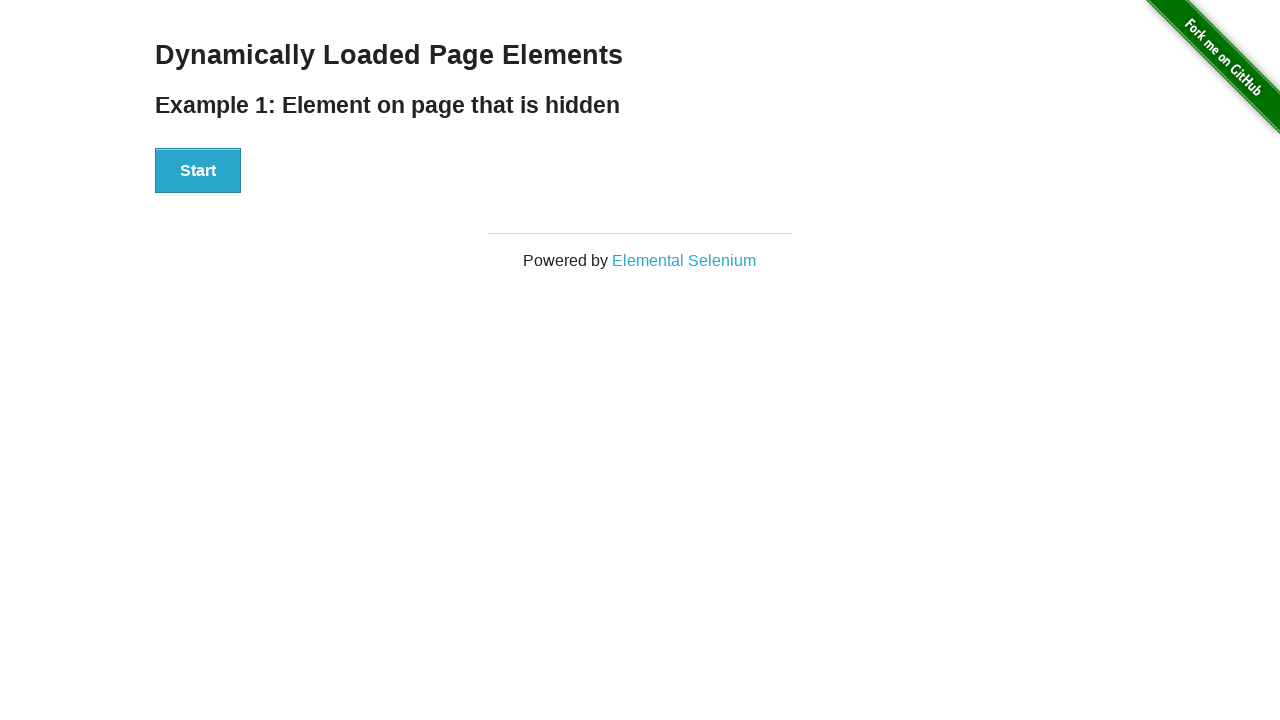

Clicked Start button to initiate dynamic loading at (198, 171) on #start button
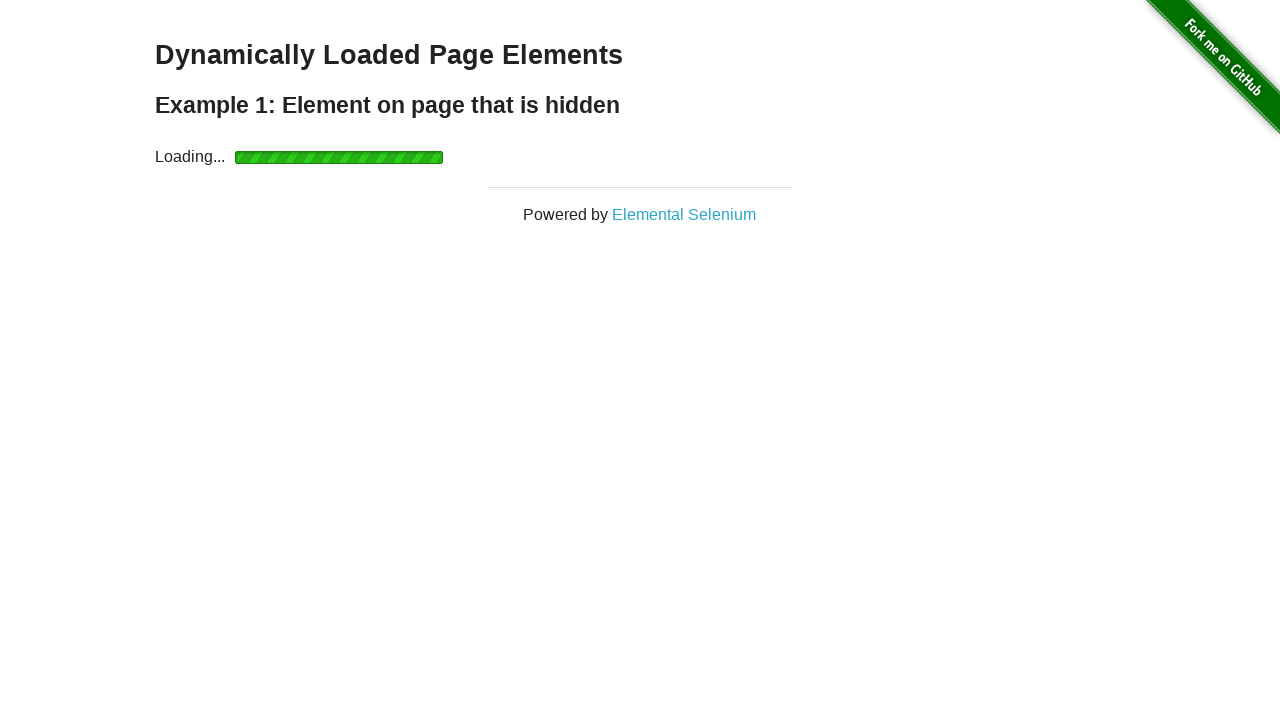

Loading bar appeared on the page
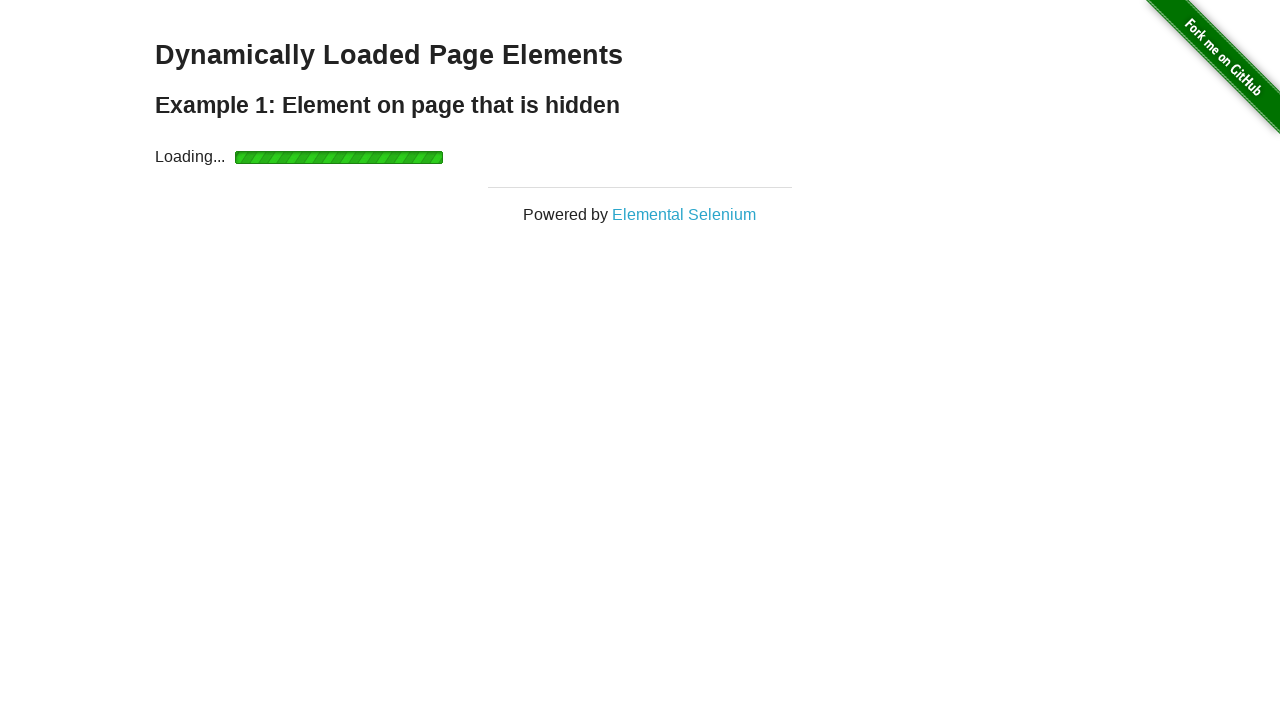

Dynamic text element appeared after loading completed
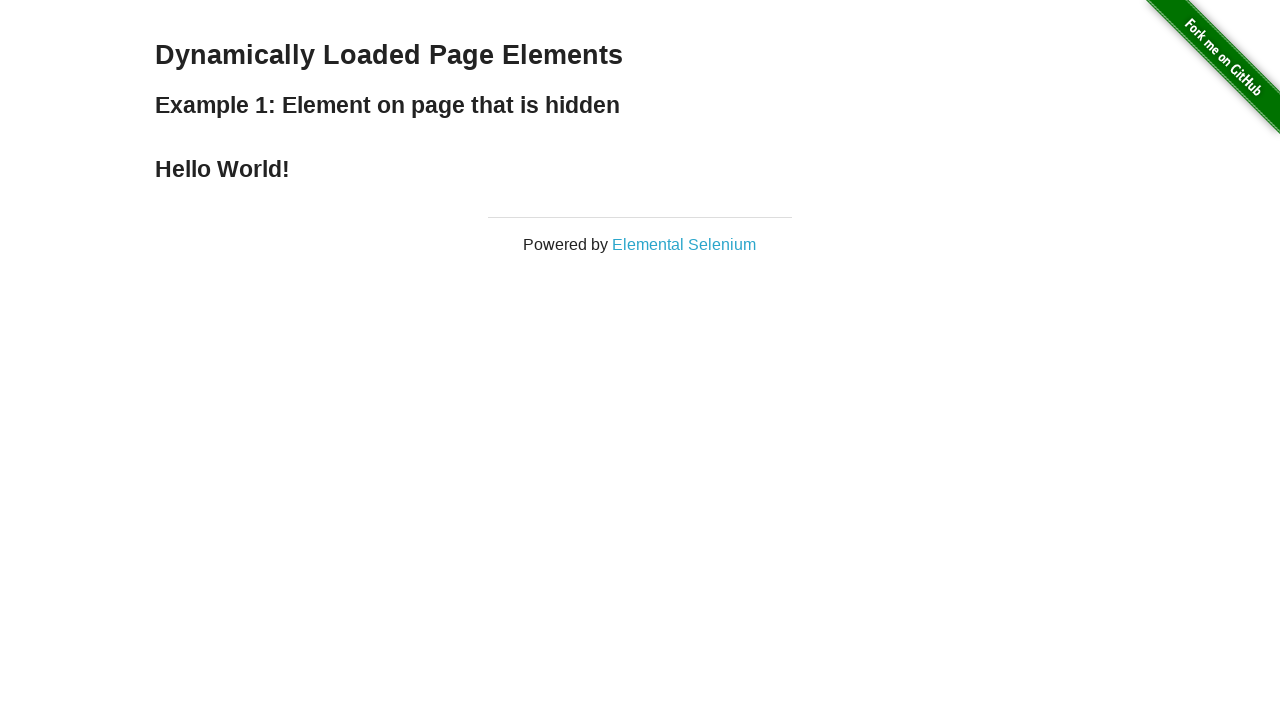

Retrieved finish text: 'Hello World!'
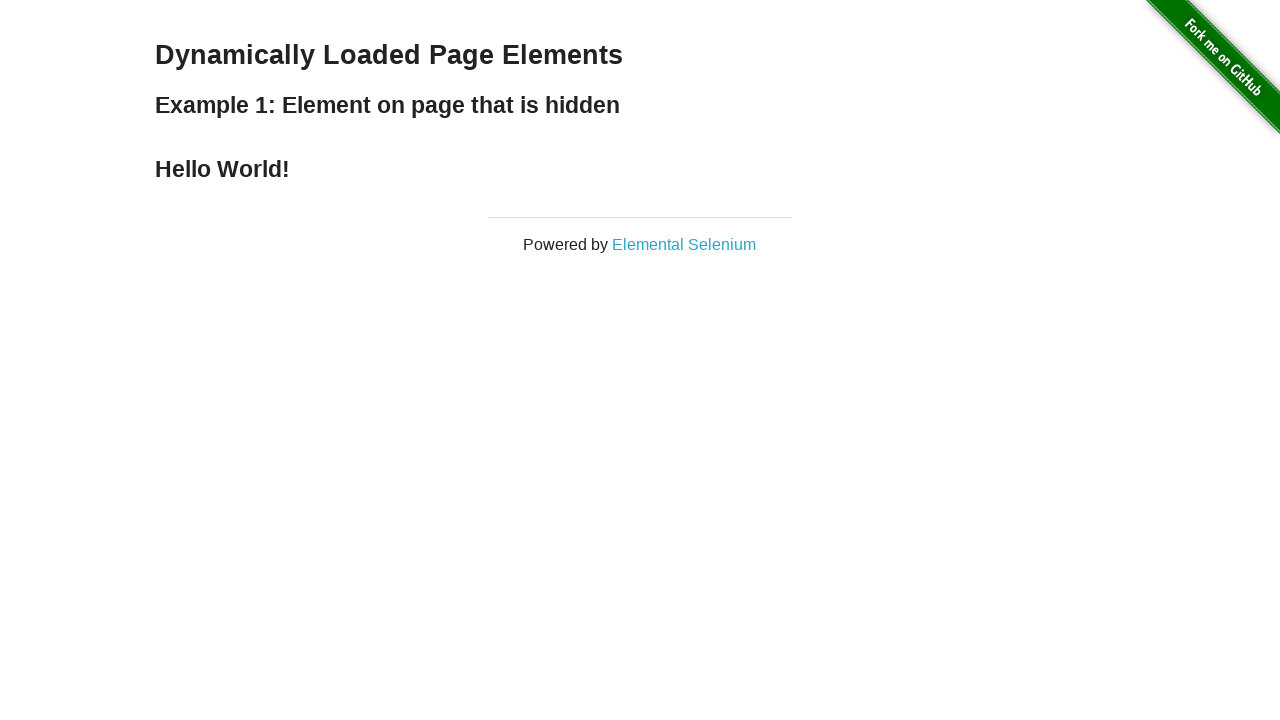

Assertion passed: 'Hello World!' text is correctly displayed
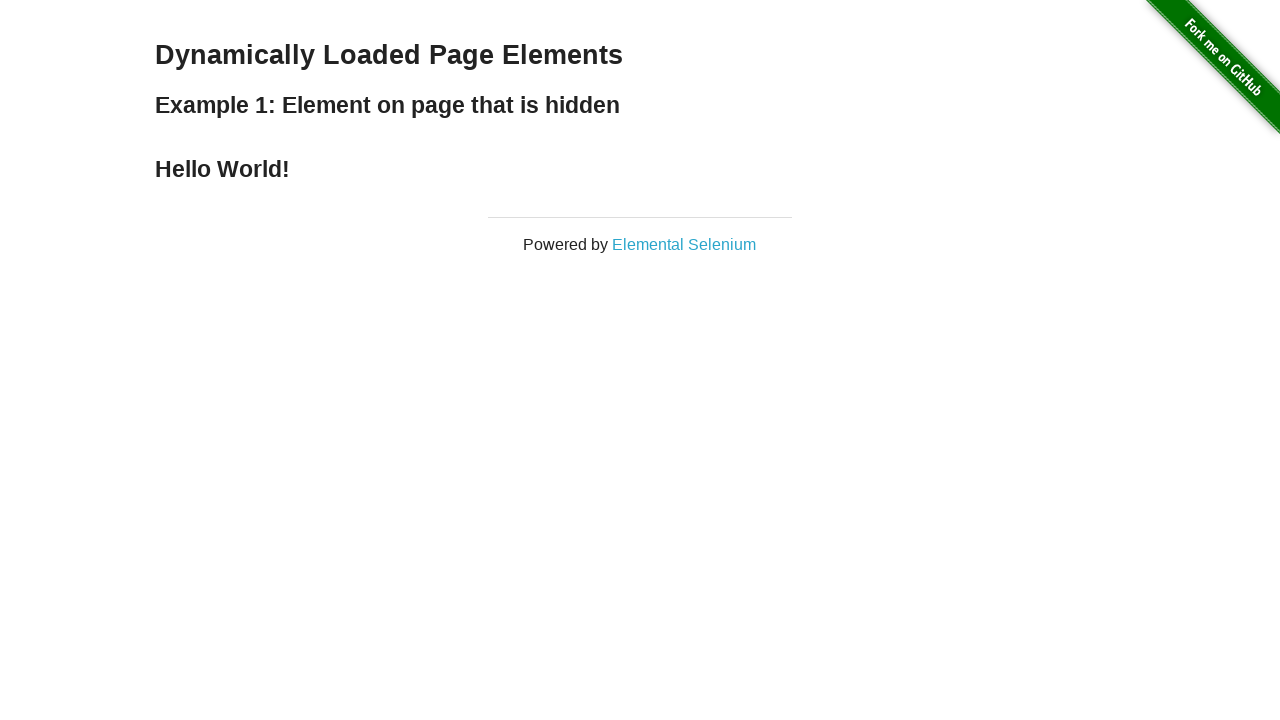

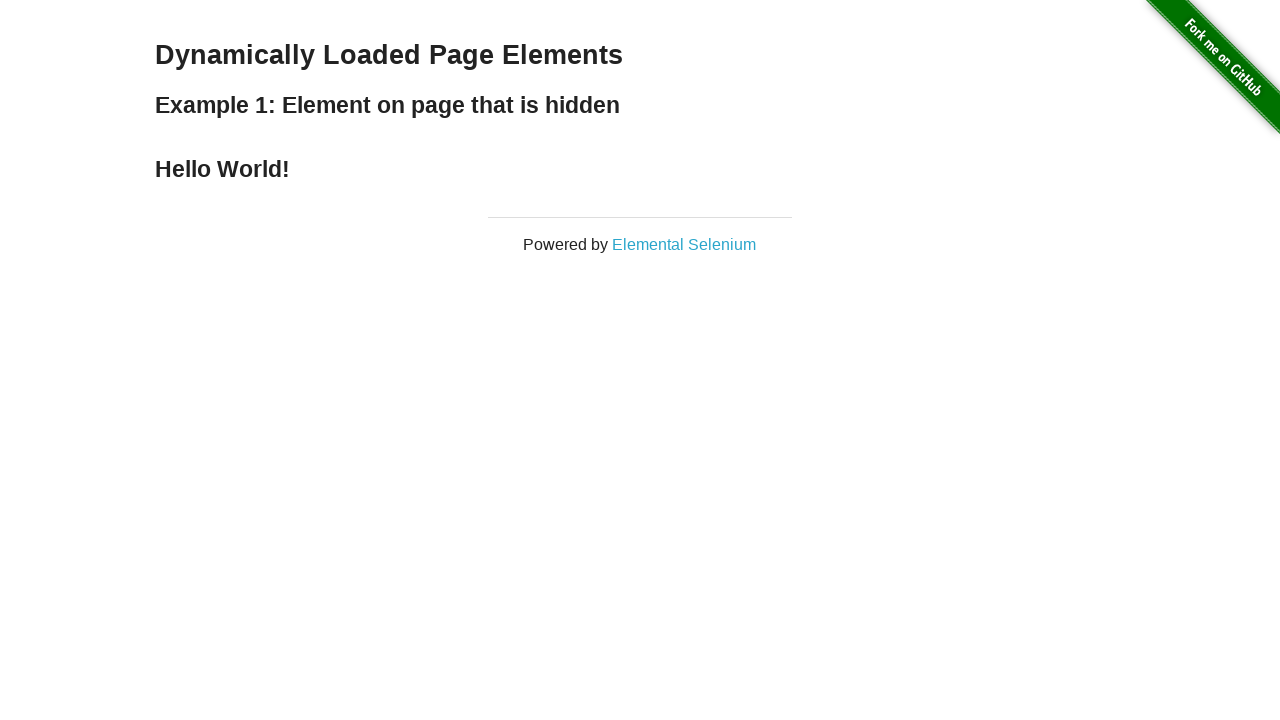